Tests browser window manipulation by first maximizing the window and then resizing it to specific dimensions (300x500 pixels)

Starting URL: https://omayo.blogspot.com

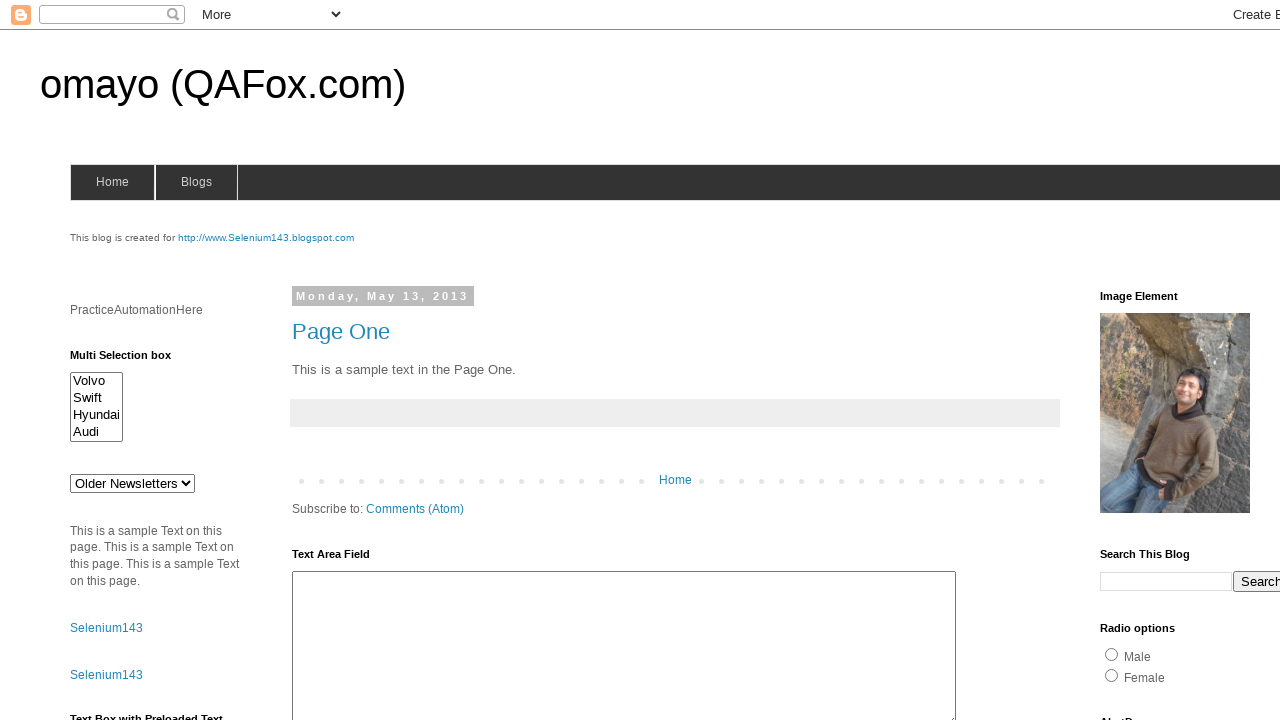

Maximized browser window to 1920x1080
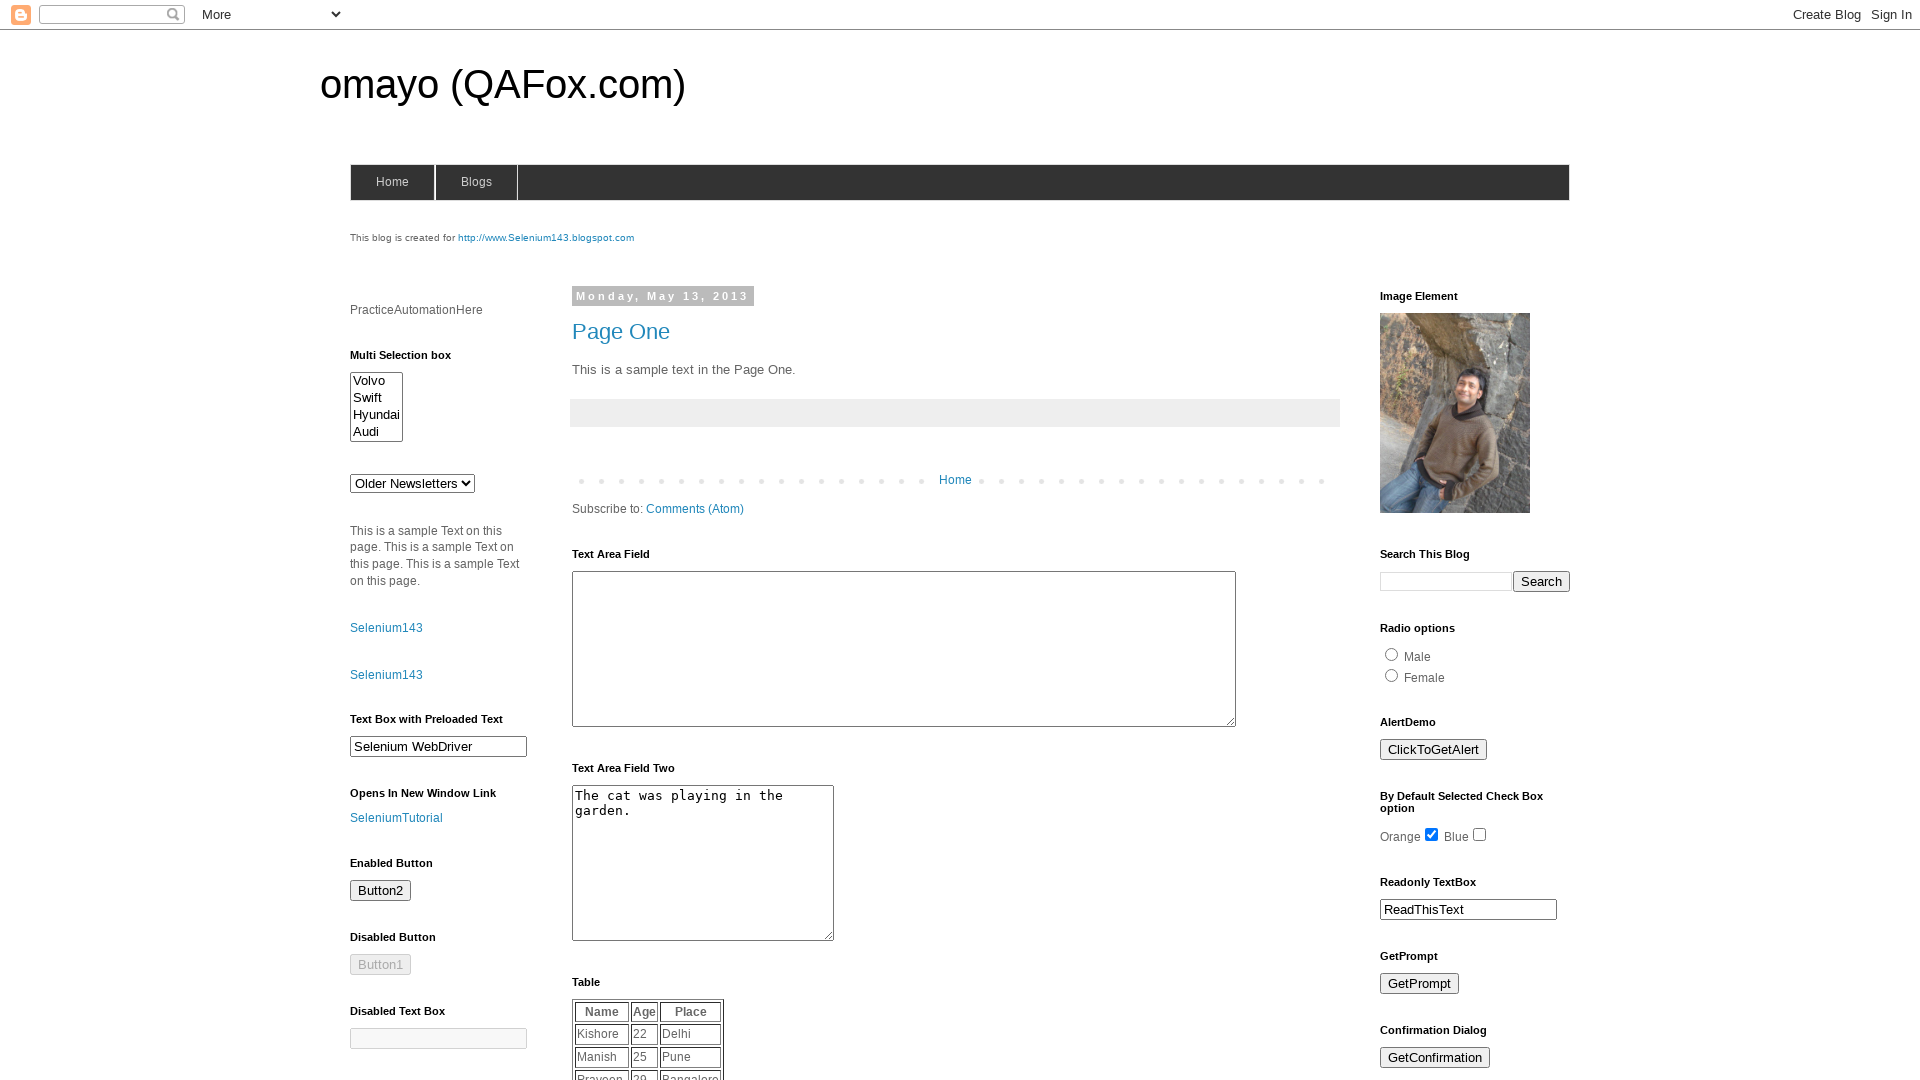

Resized browser window to 300x500 pixels
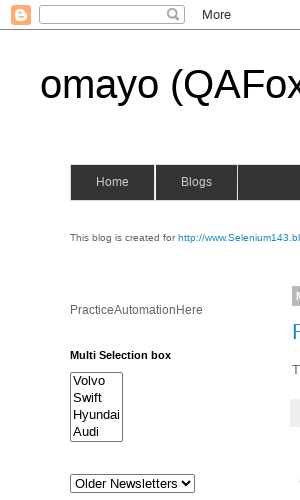

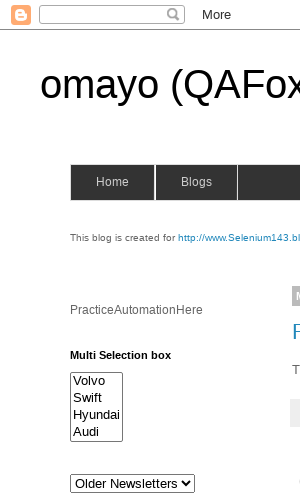